Tests JavaScript alert and confirm dialog handling by entering a name, triggering an alert box and accepting it, then triggering a confirm dialog and dismissing it.

Starting URL: https://rahulshettyacademy.com/AutomationPractice/

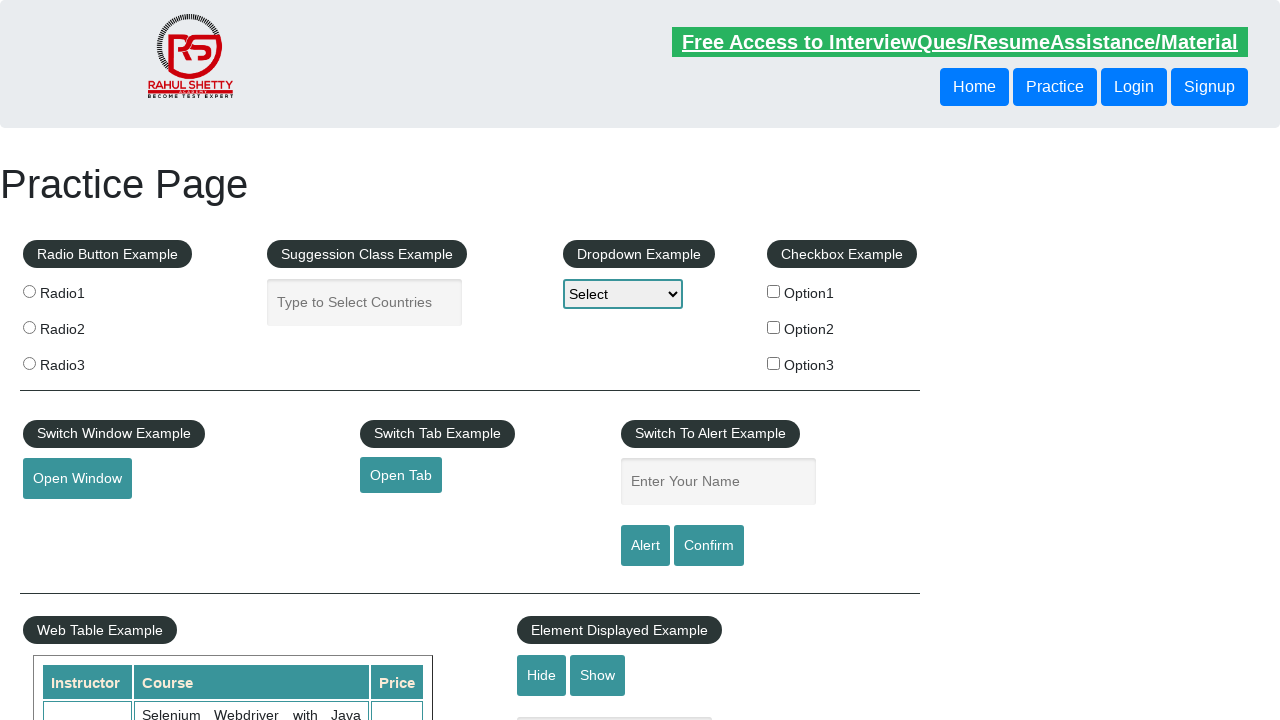

Filled name field with 'Vishu' for alert test on #name
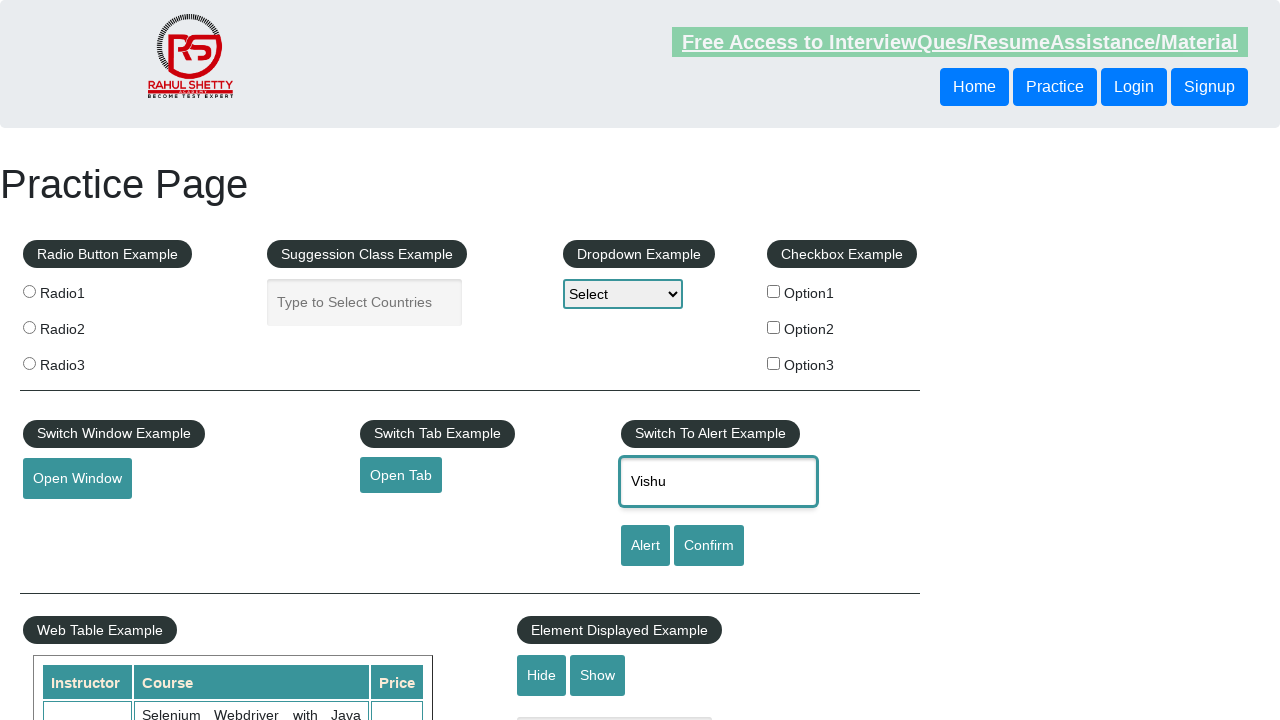

Clicked alert button to trigger JavaScript alert at (645, 546) on #alertbtn
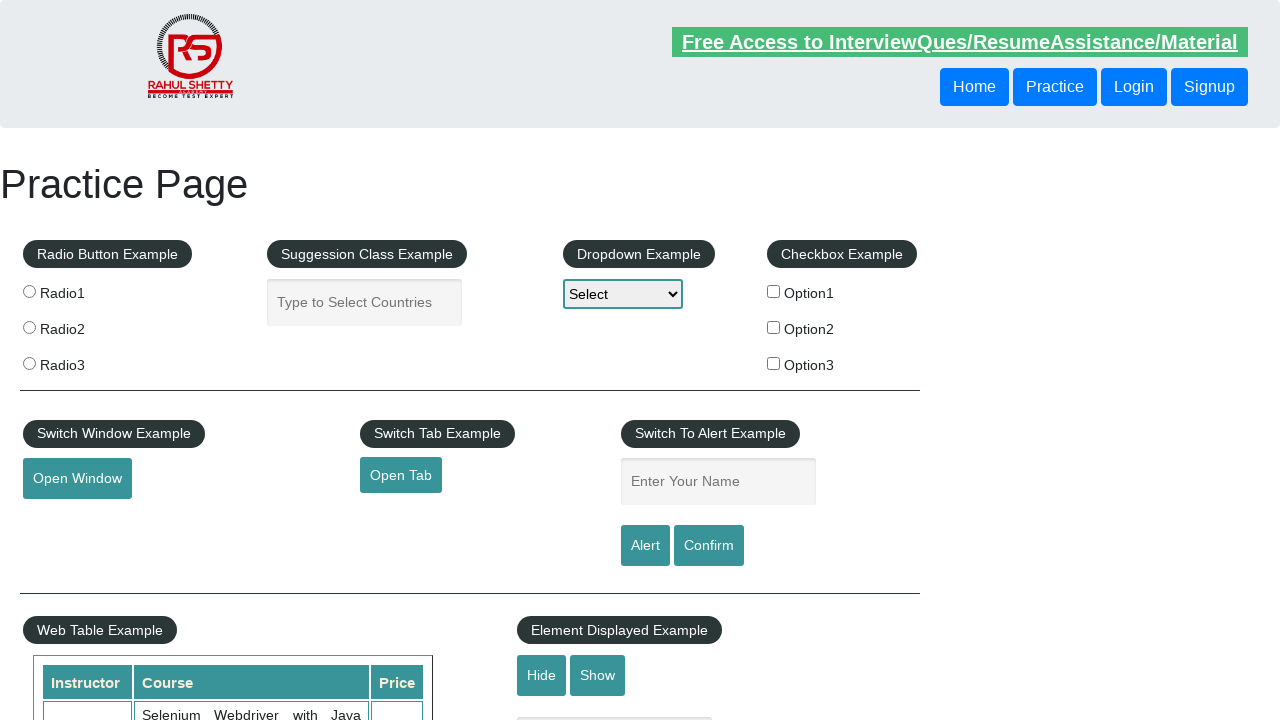

Set up dialog handler to accept alert
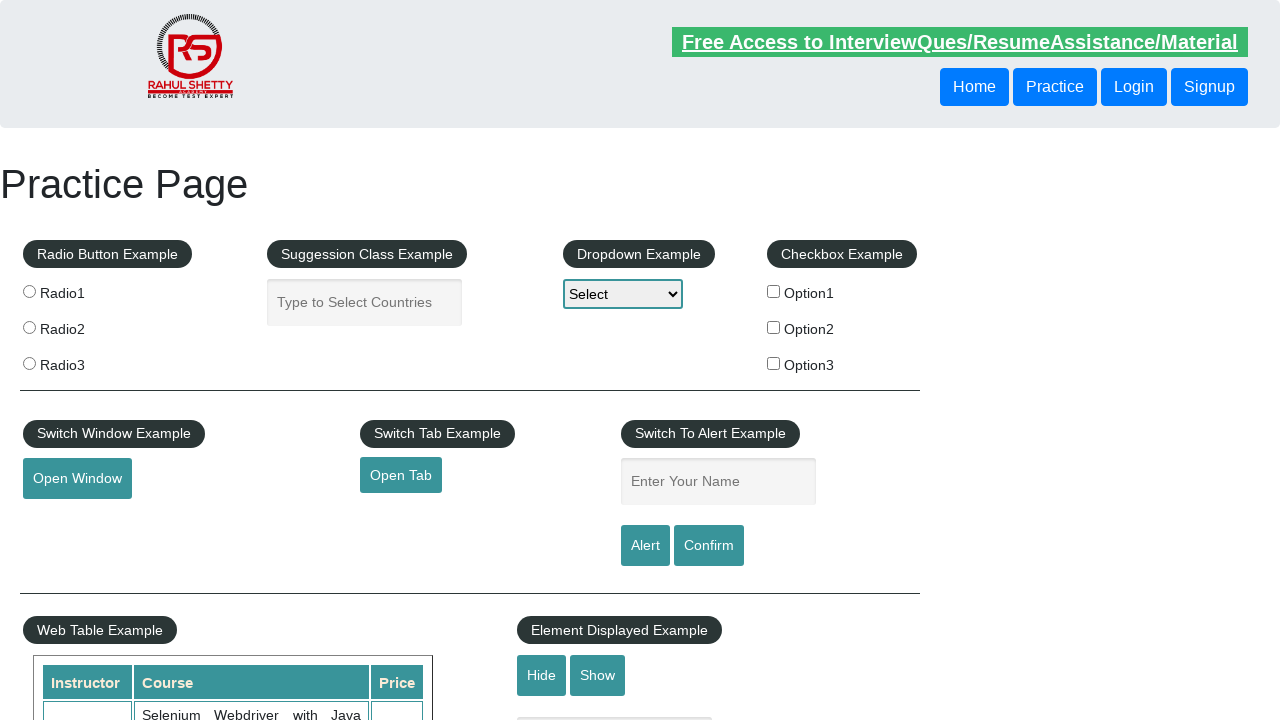

Waited for alert handling to complete
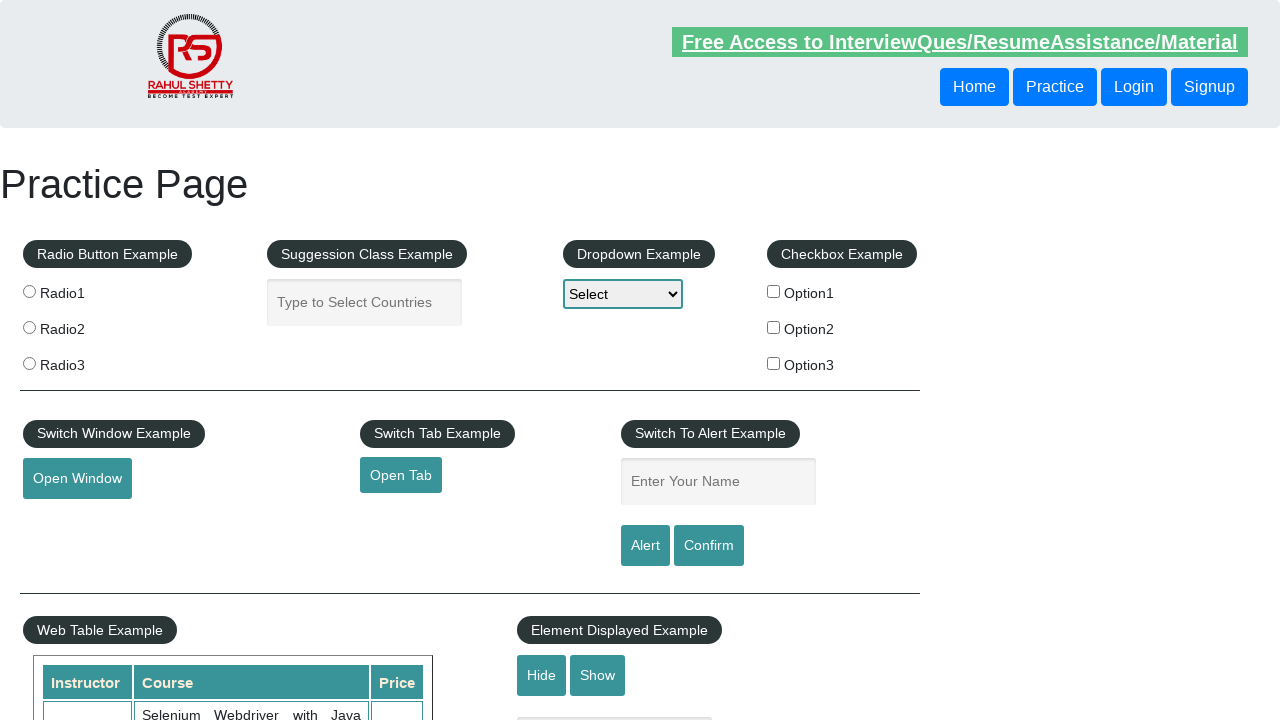

Filled name field with 'Vishu' for confirm test on #name
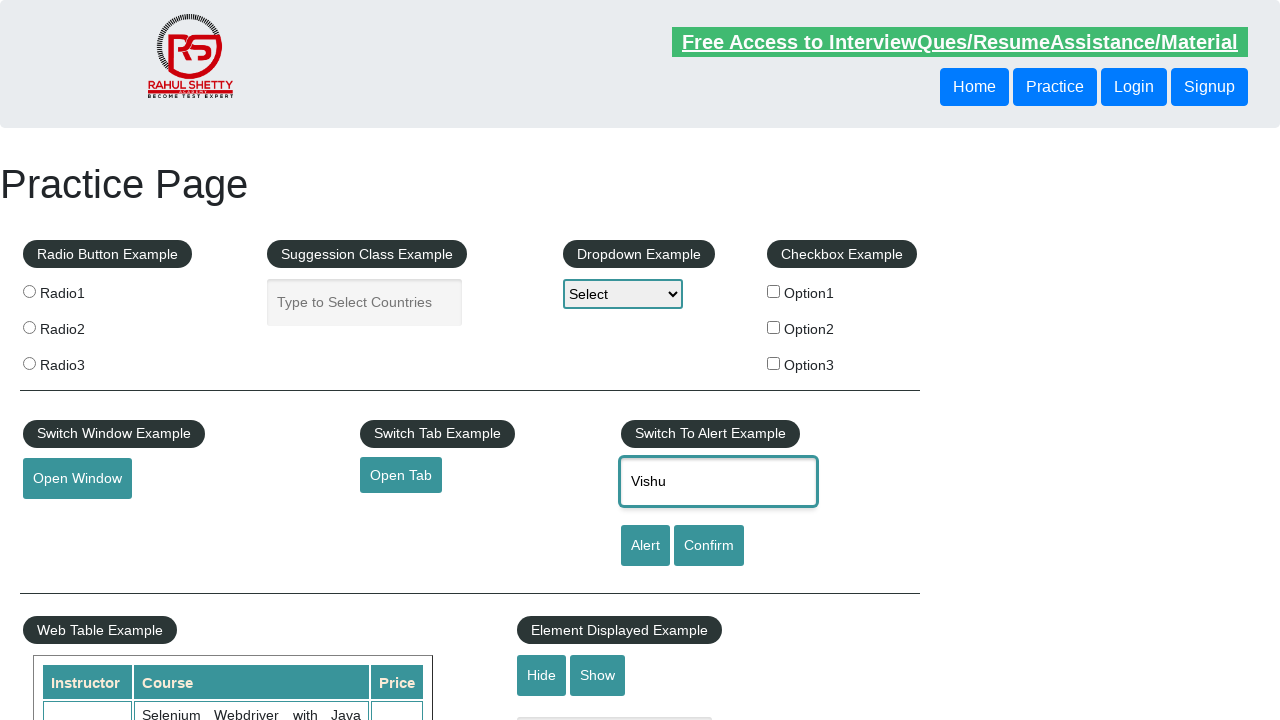

Set up dialog handler to dismiss confirm dialog
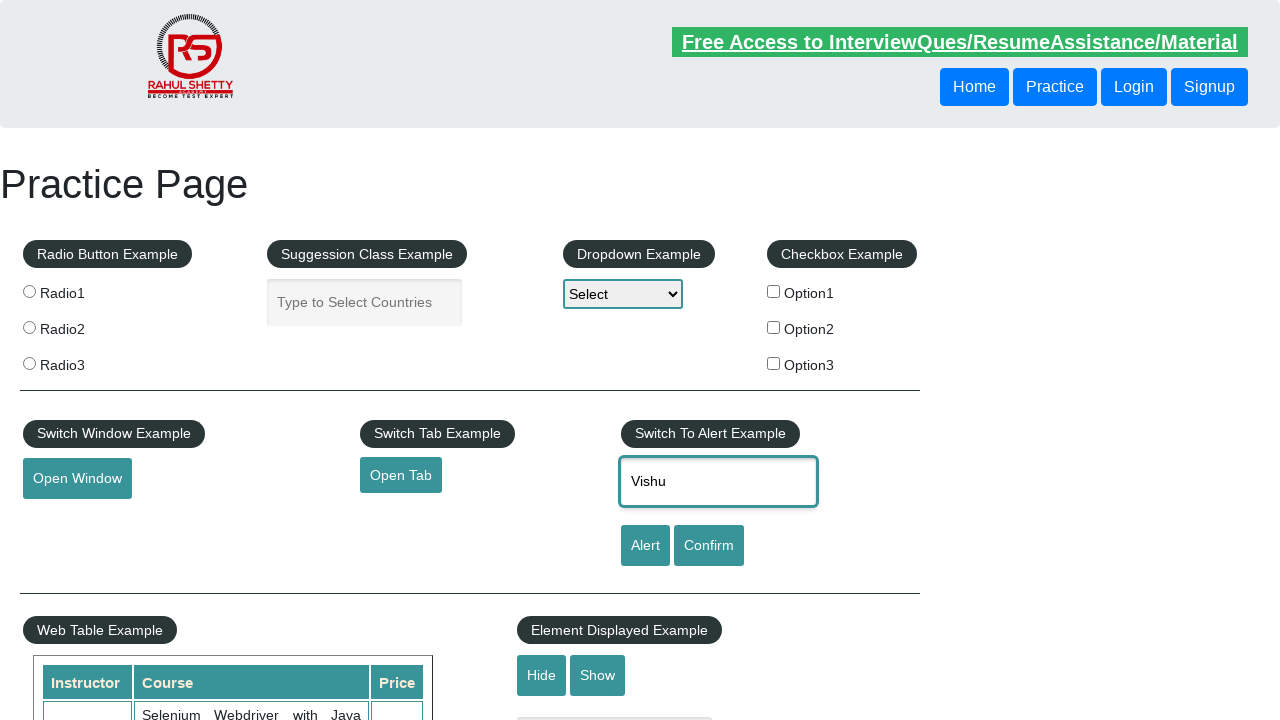

Clicked confirm button to trigger confirm dialog at (709, 546) on #confirmbtn
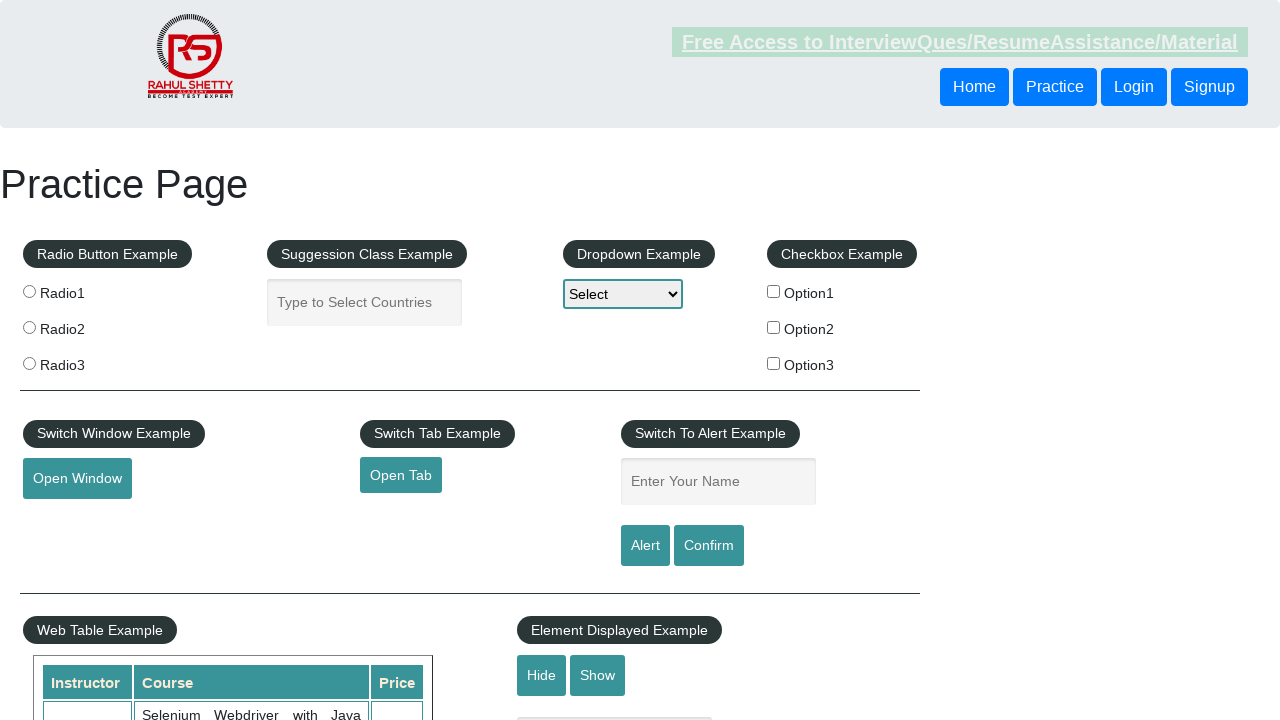

Waited for confirm dialog handling to complete
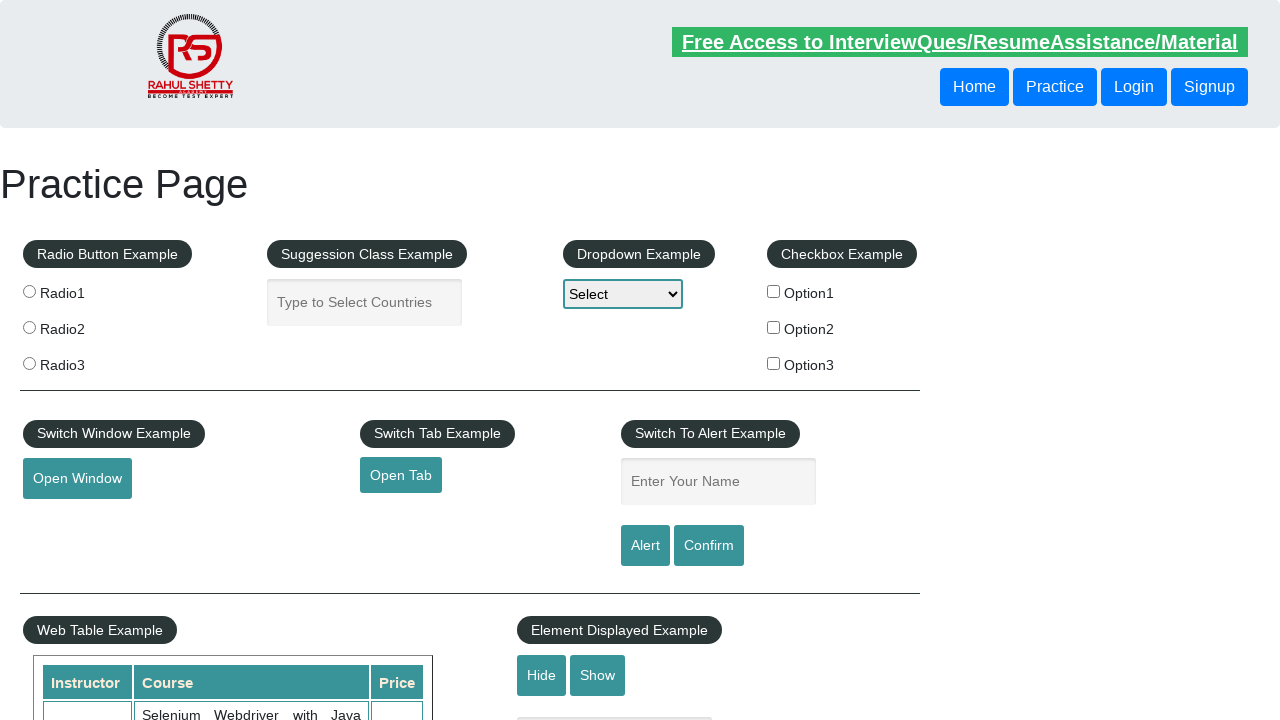

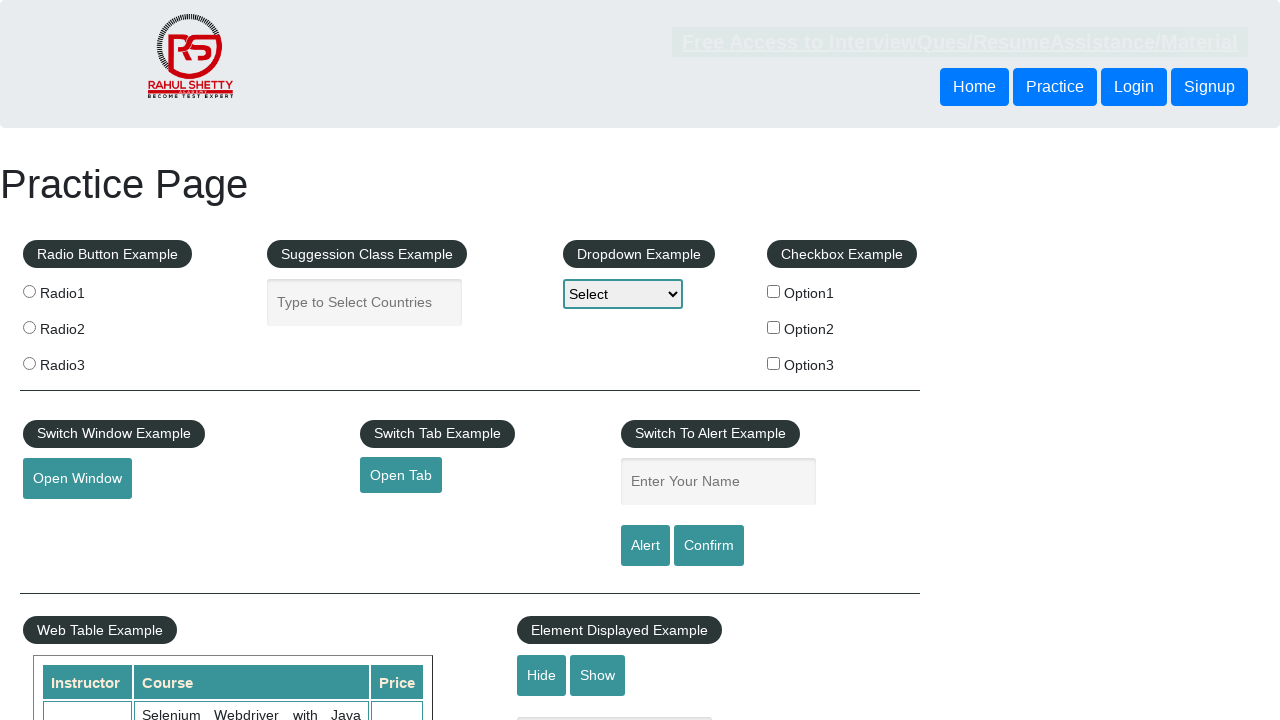